Tests JavaScript alert dialog interactions by triggering different alert types and handling them with accept, dismiss, and text input

Starting URL: https://the-internet.herokuapp.com/javascript_alerts

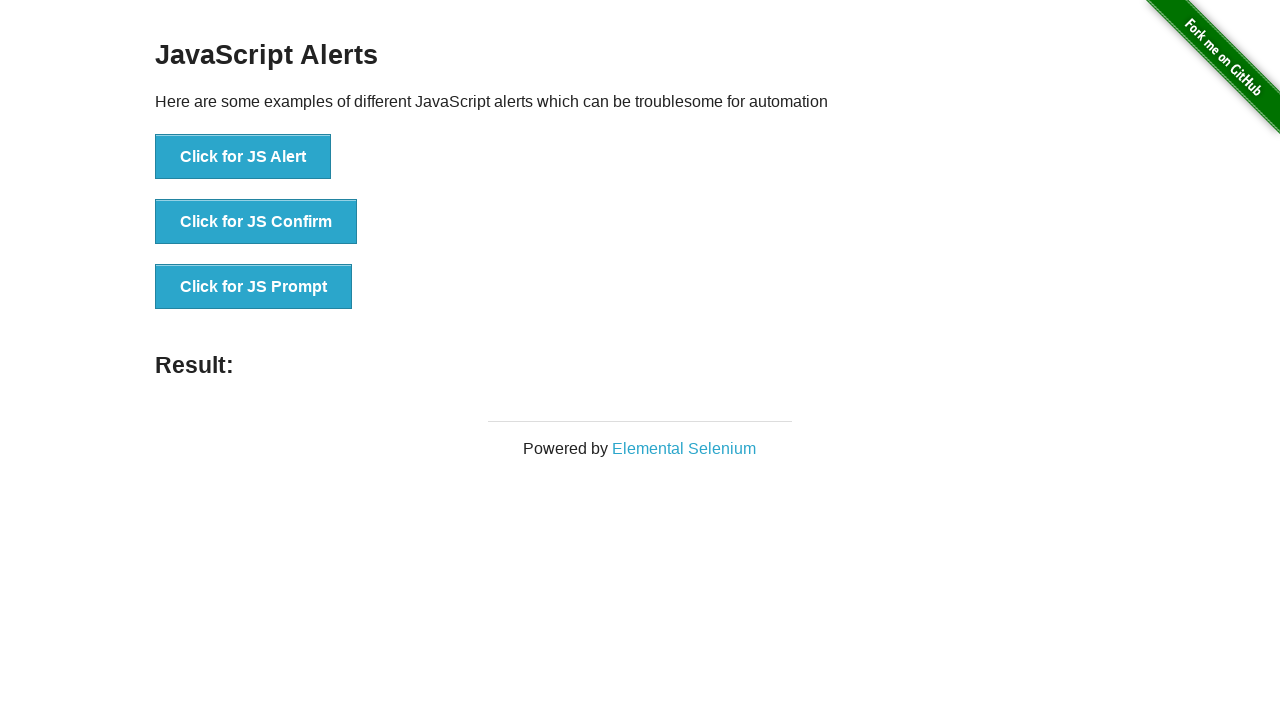

Clicked button to trigger JavaScript alert dialog at (243, 157) on xpath=//button[text()='Click for JS Alert']
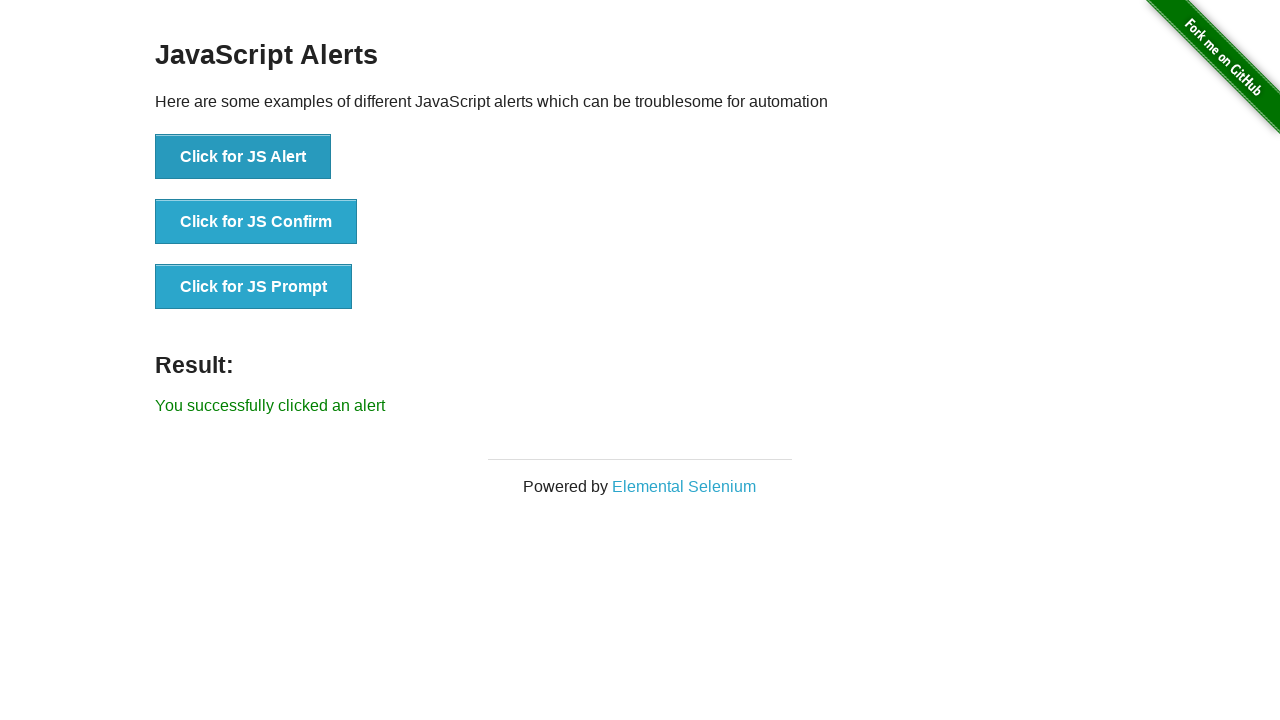

Set up dialog handler to accept alert
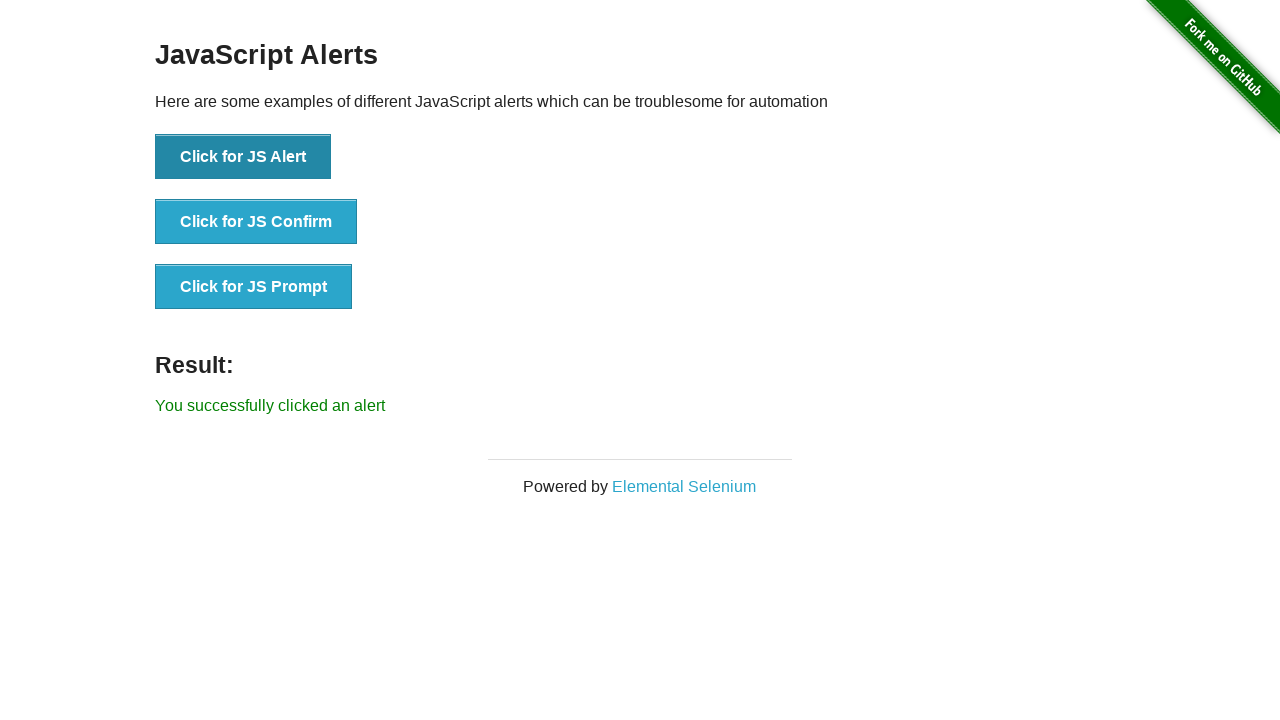

Waited 2 seconds after accepting alert
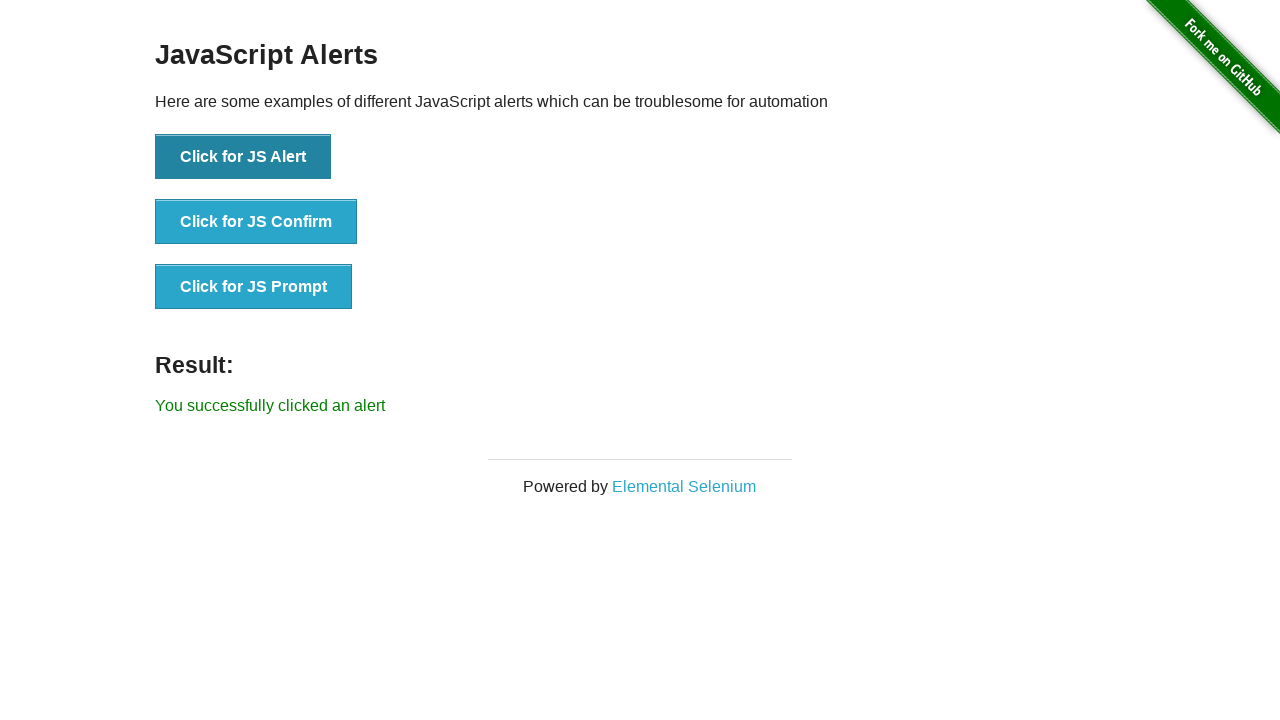

Located result text element
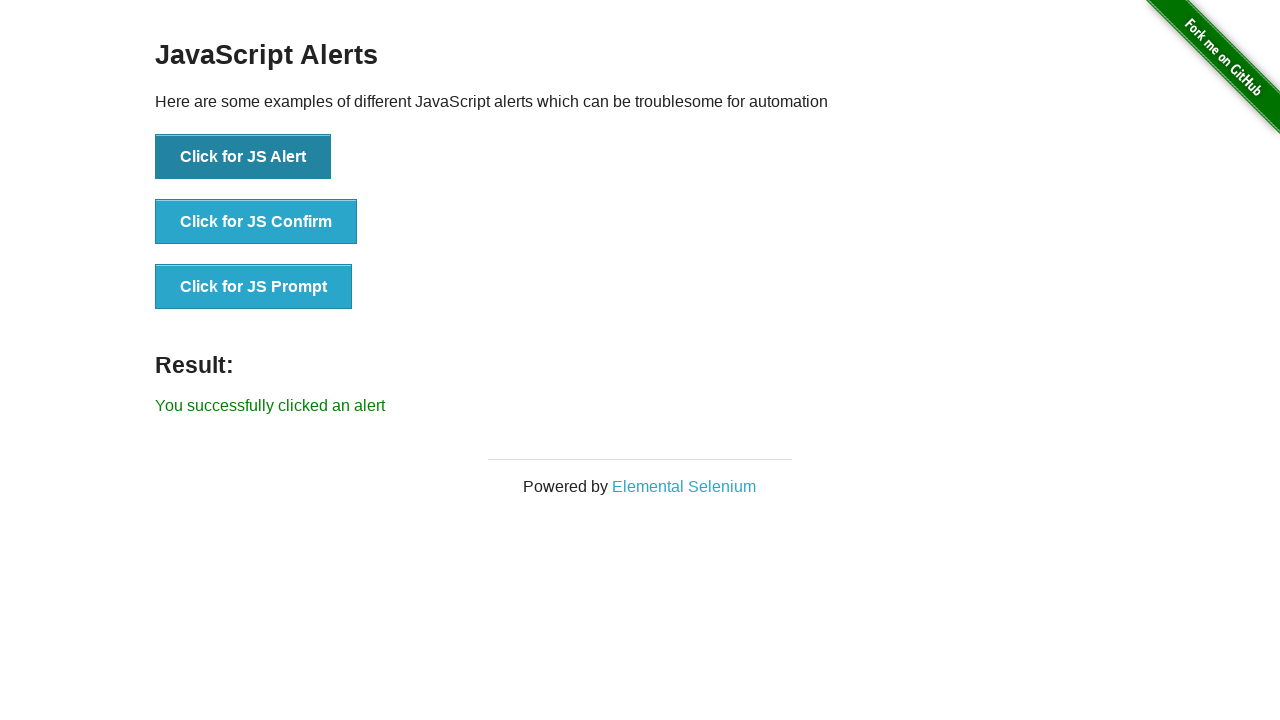

Printed result text: You successfully clicked an alert
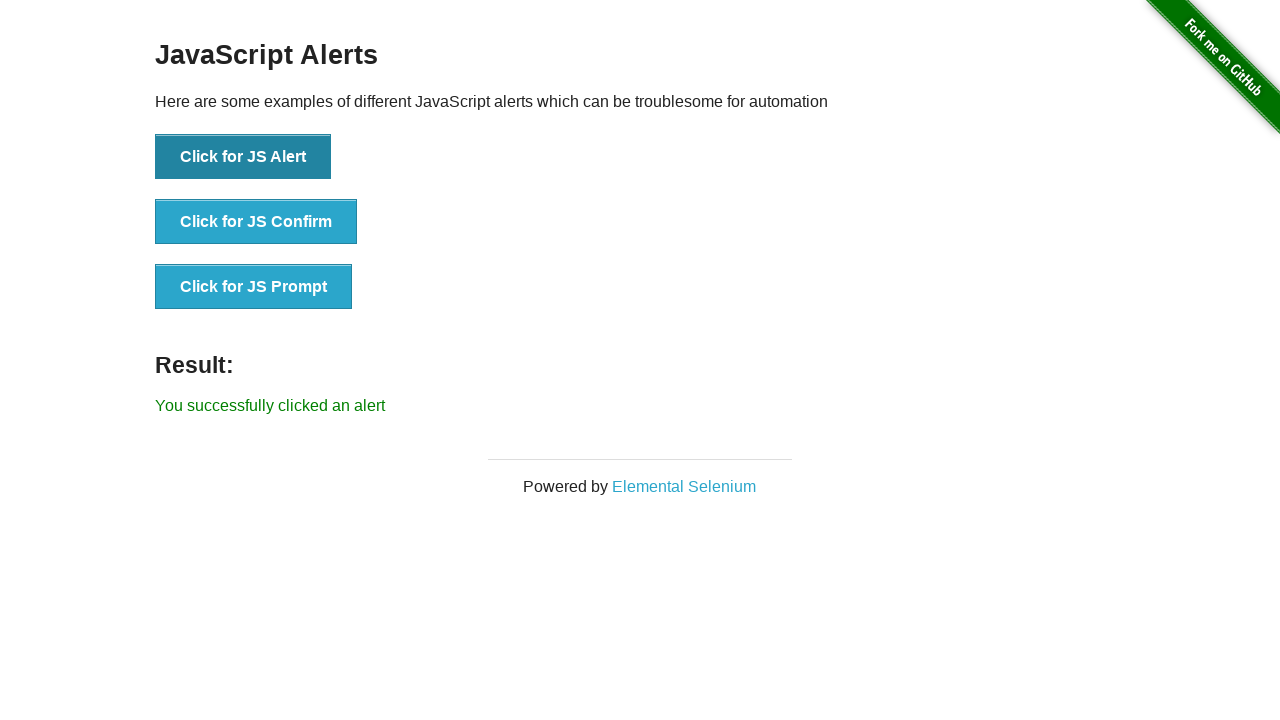

Clicked button to trigger JavaScript confirm dialog at (256, 222) on xpath=//button[text()='Click for JS Confirm']
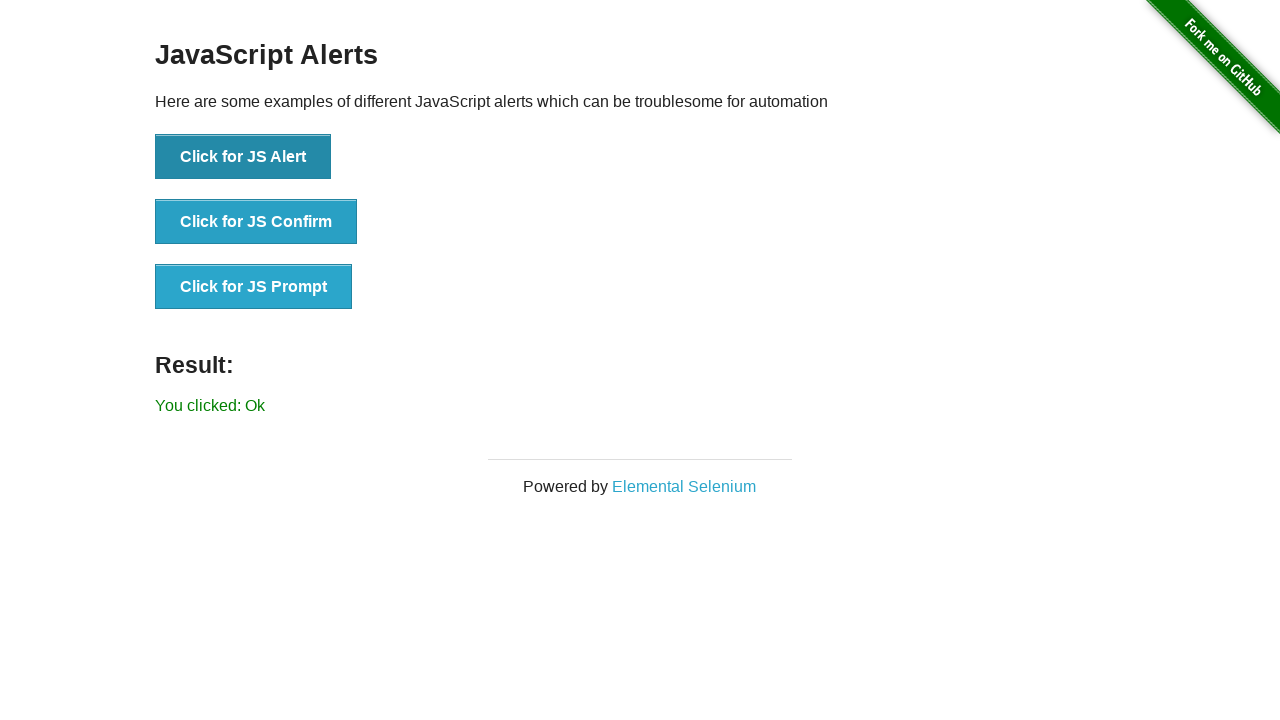

Set up dialog handler to dismiss confirm dialog
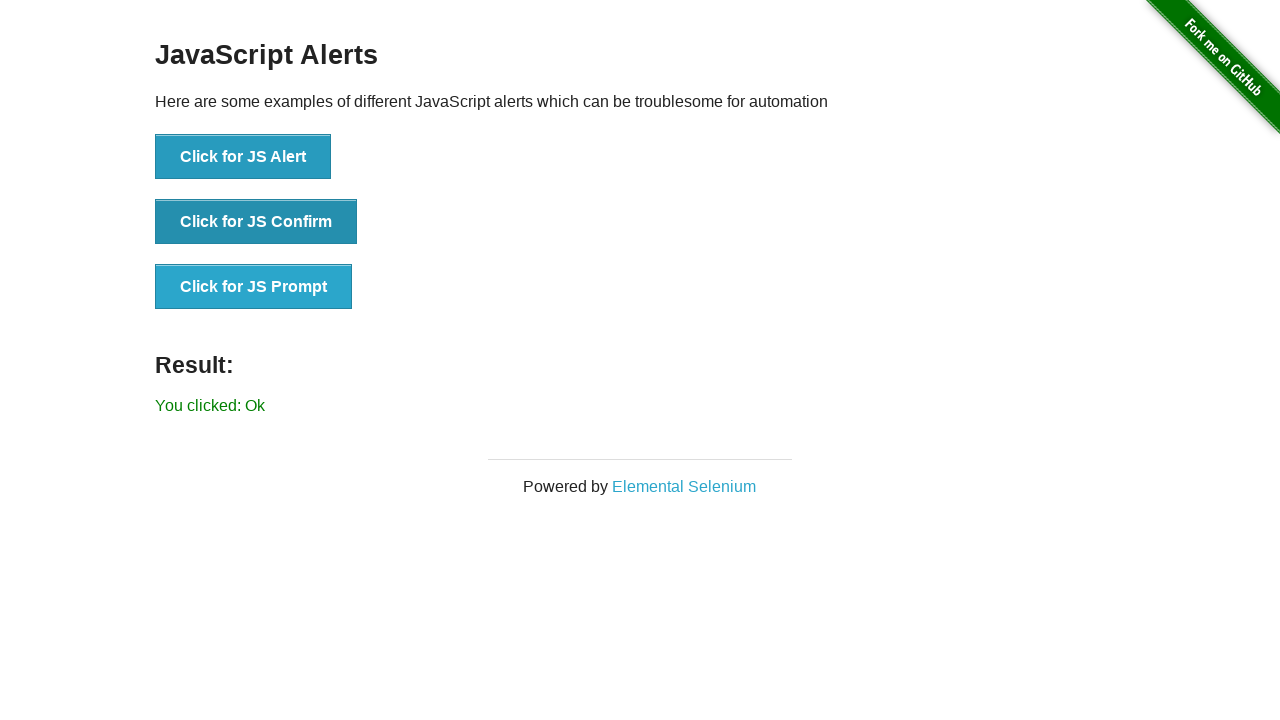

Waited 2 seconds after dismissing confirm dialog
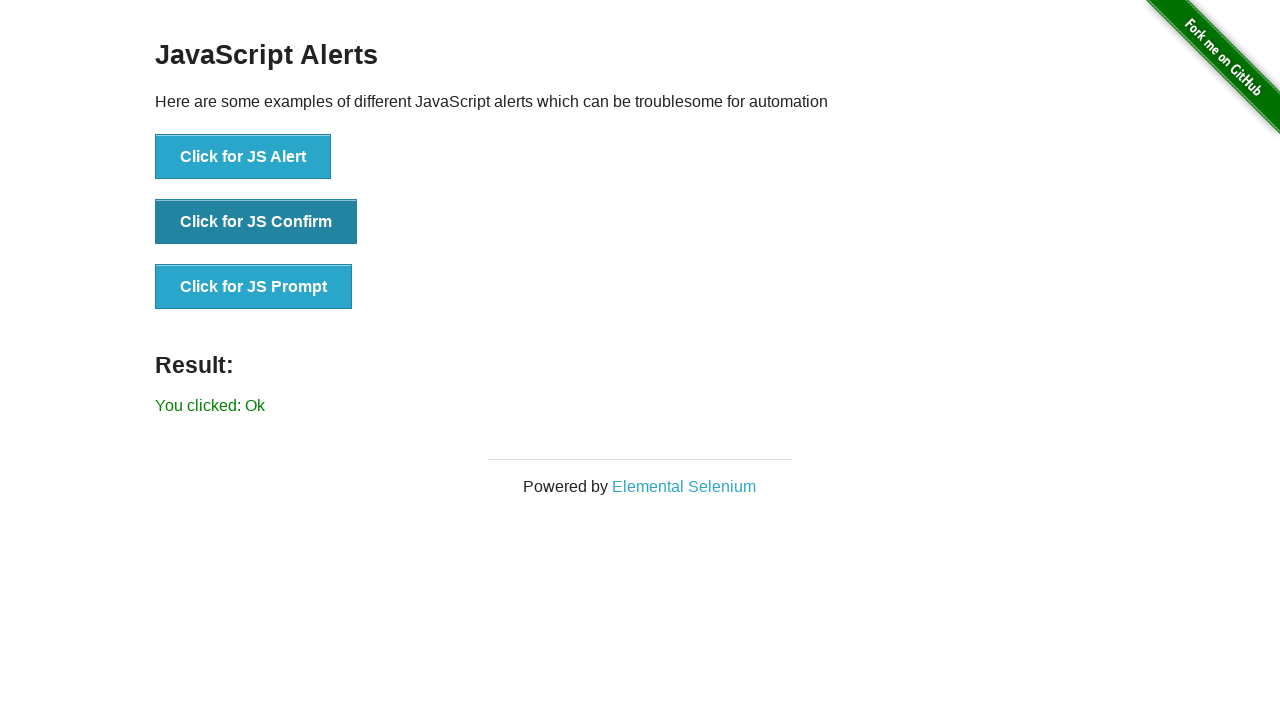

Printed result text after dismiss: You clicked: Ok
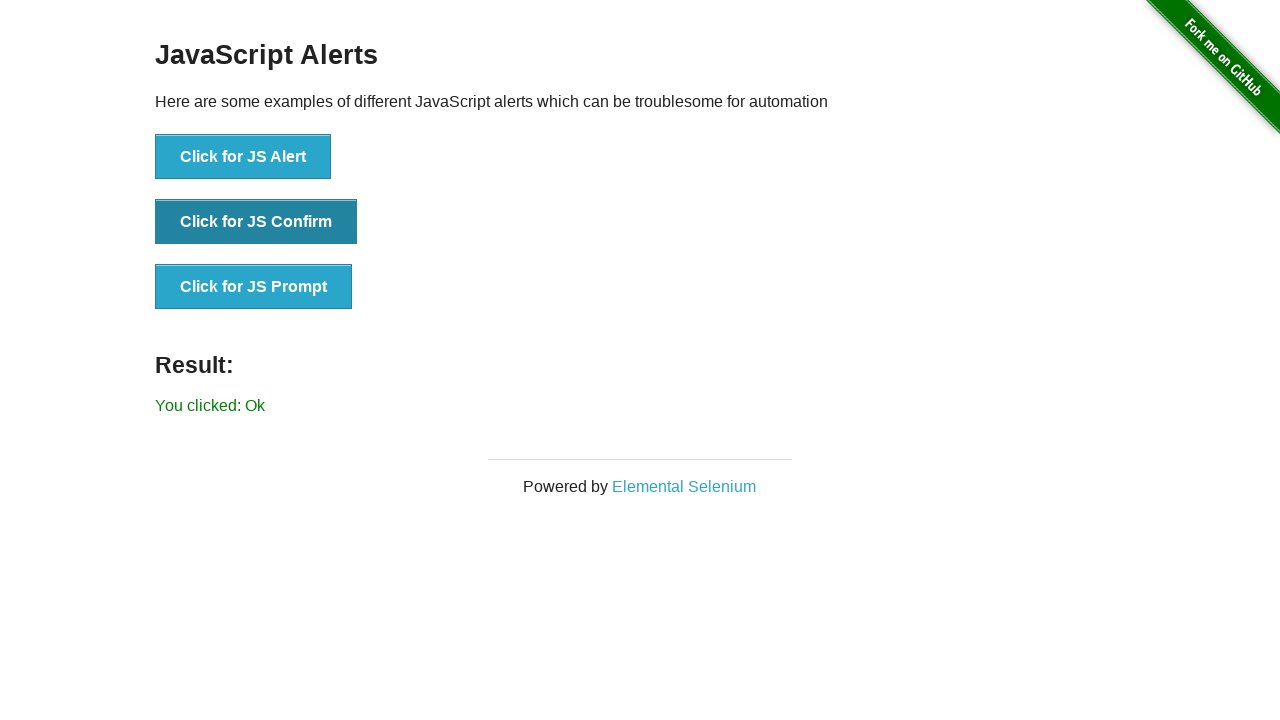

Clicked button to trigger JavaScript prompt dialog at (254, 287) on xpath=//button[text()='Click for JS Prompt']
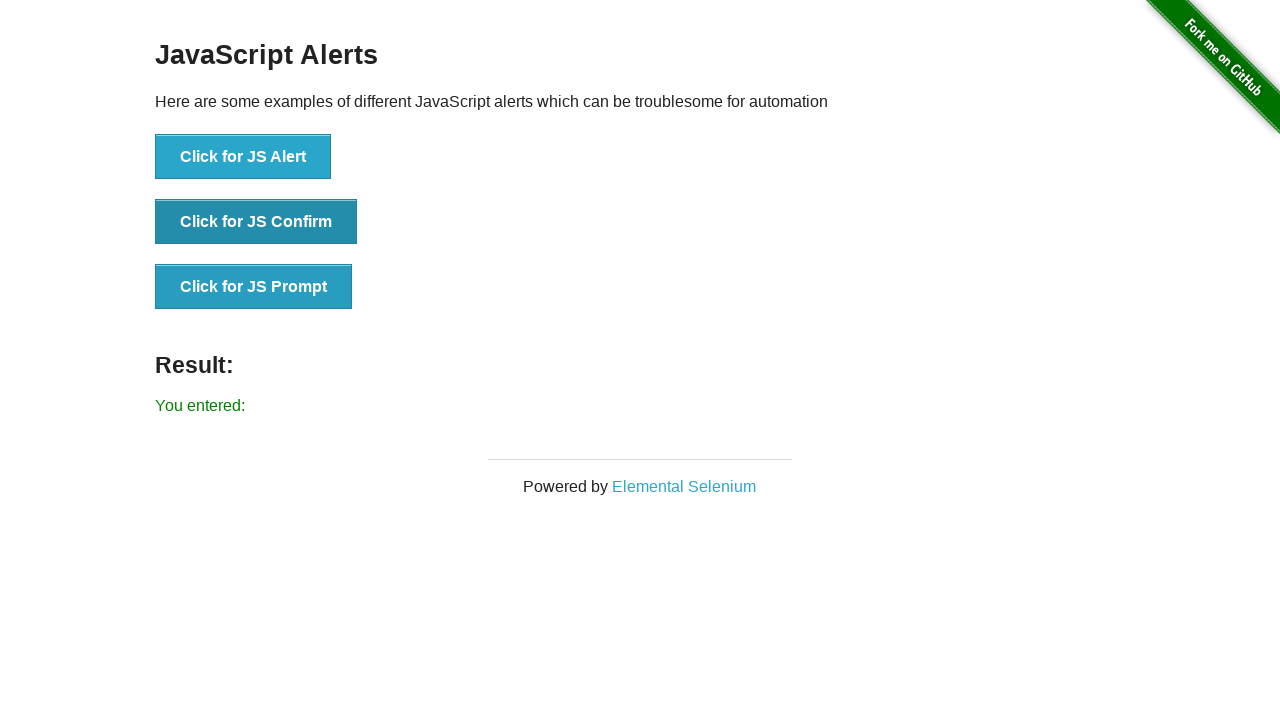

Set up dialog handler to accept prompt with text 'JA alert'
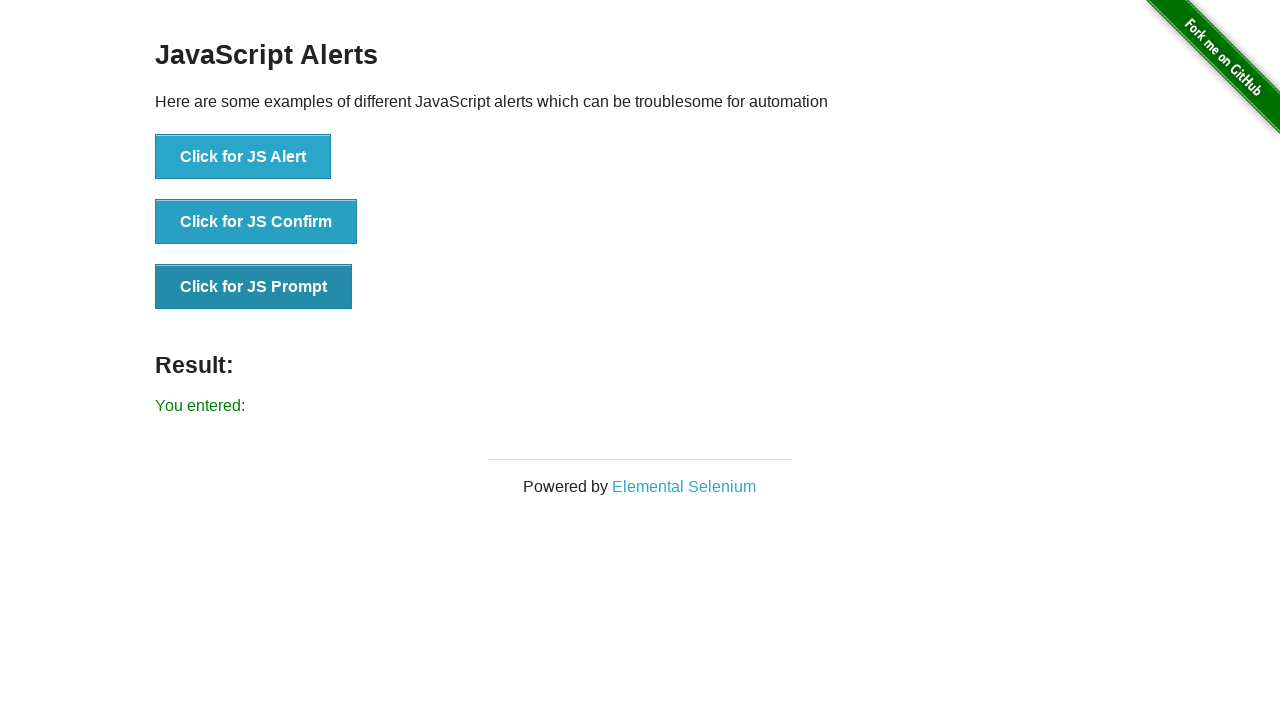

Printed result text after prompt: You entered: 
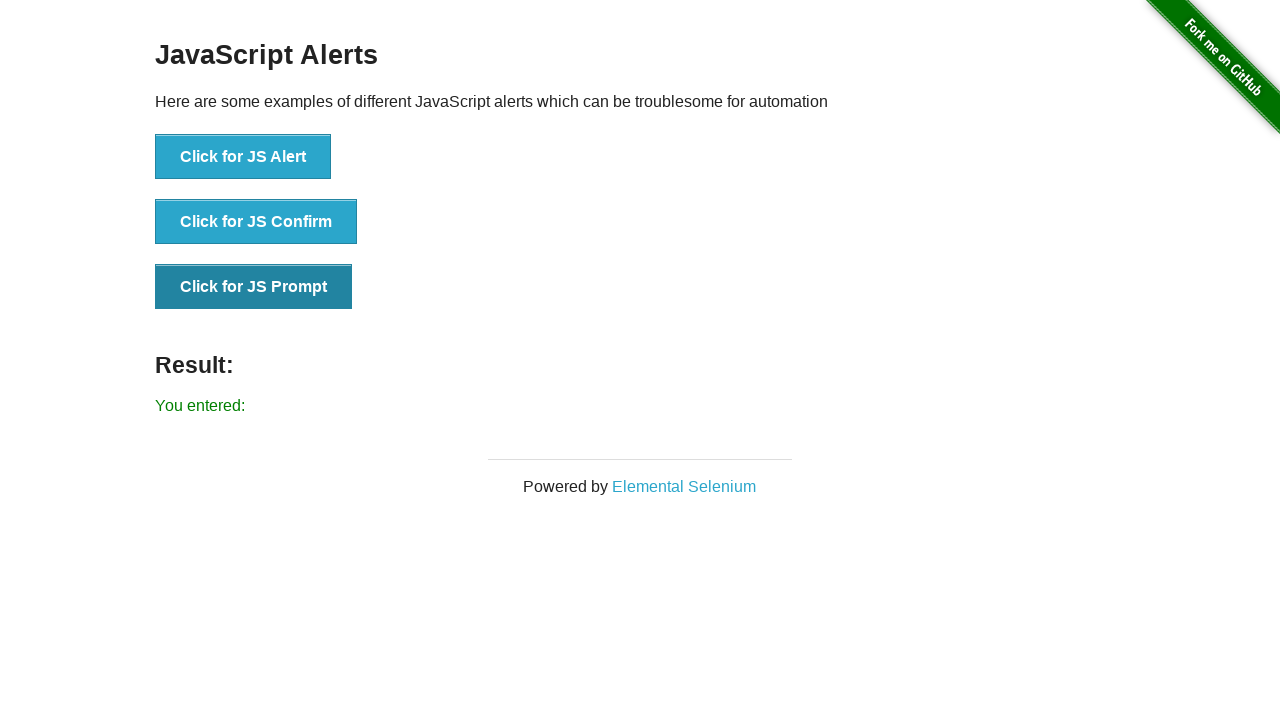

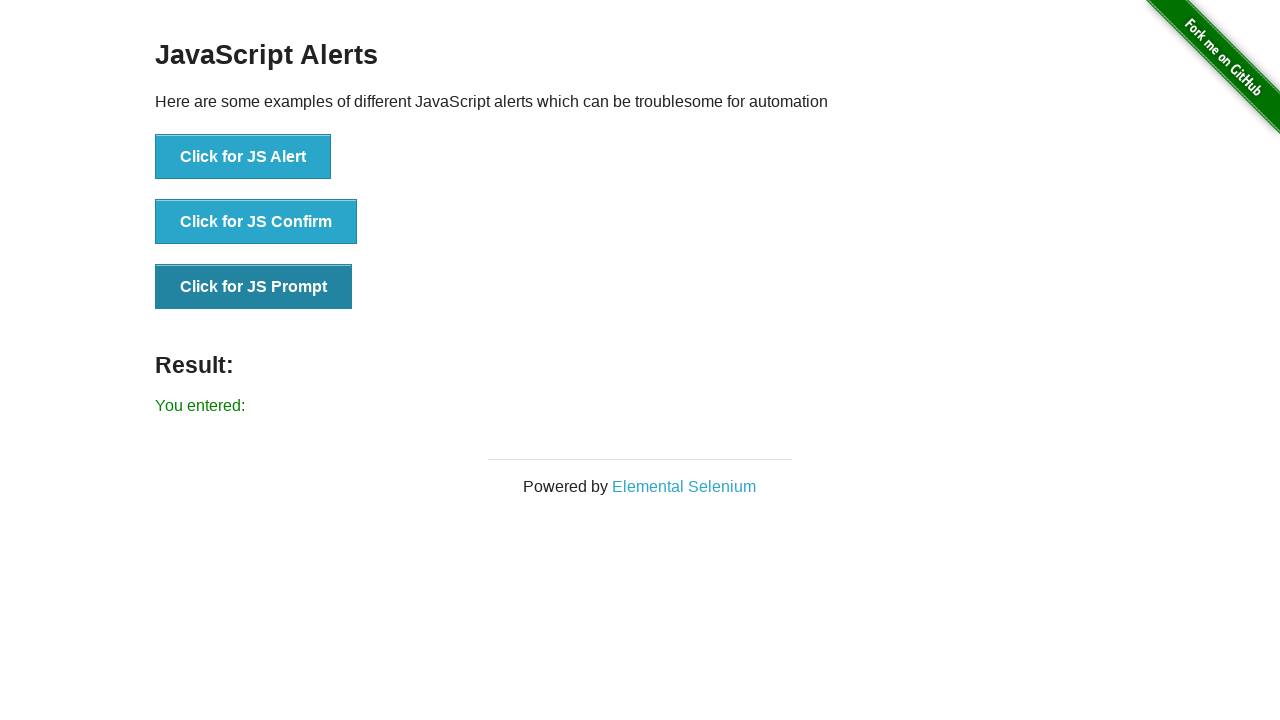